Tests a to-do application by checking existing items, adding a new item, and archiving completed tasks

Starting URL: http://crossbrowsertesting.github.io/

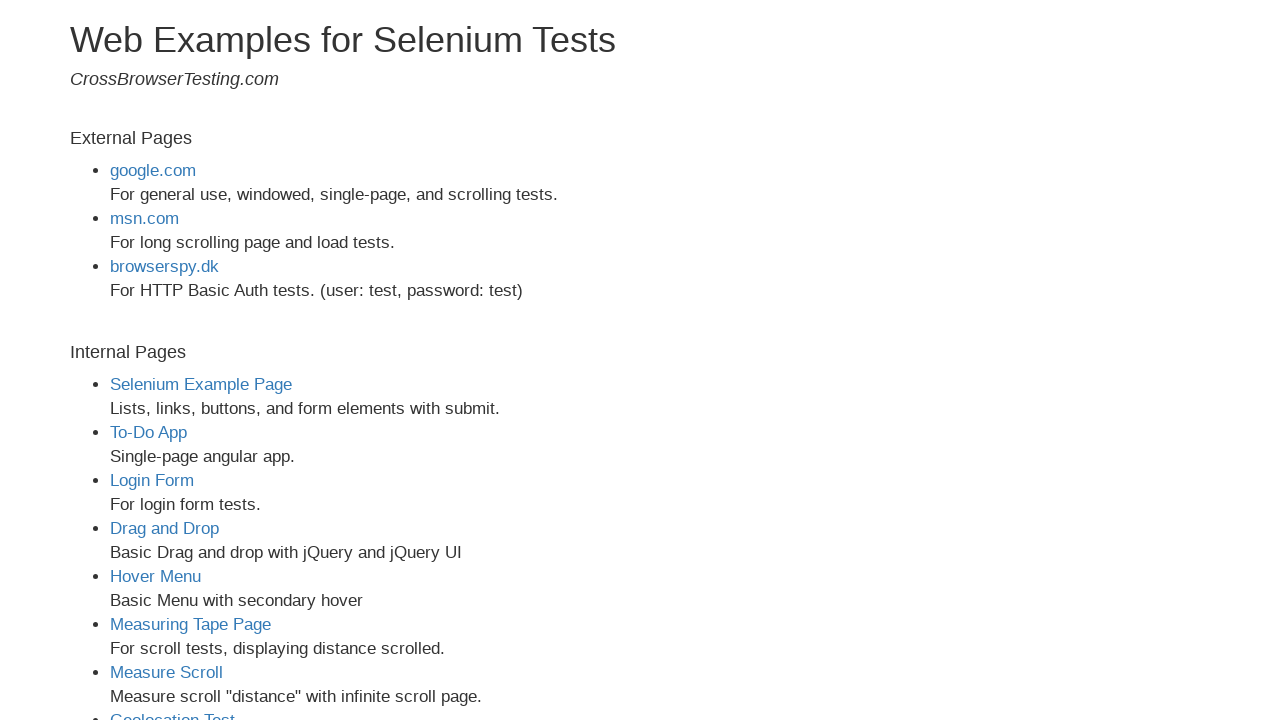

Navigated to To-Do App at (148, 432) on xpath=//a[@href='todo-app.html']
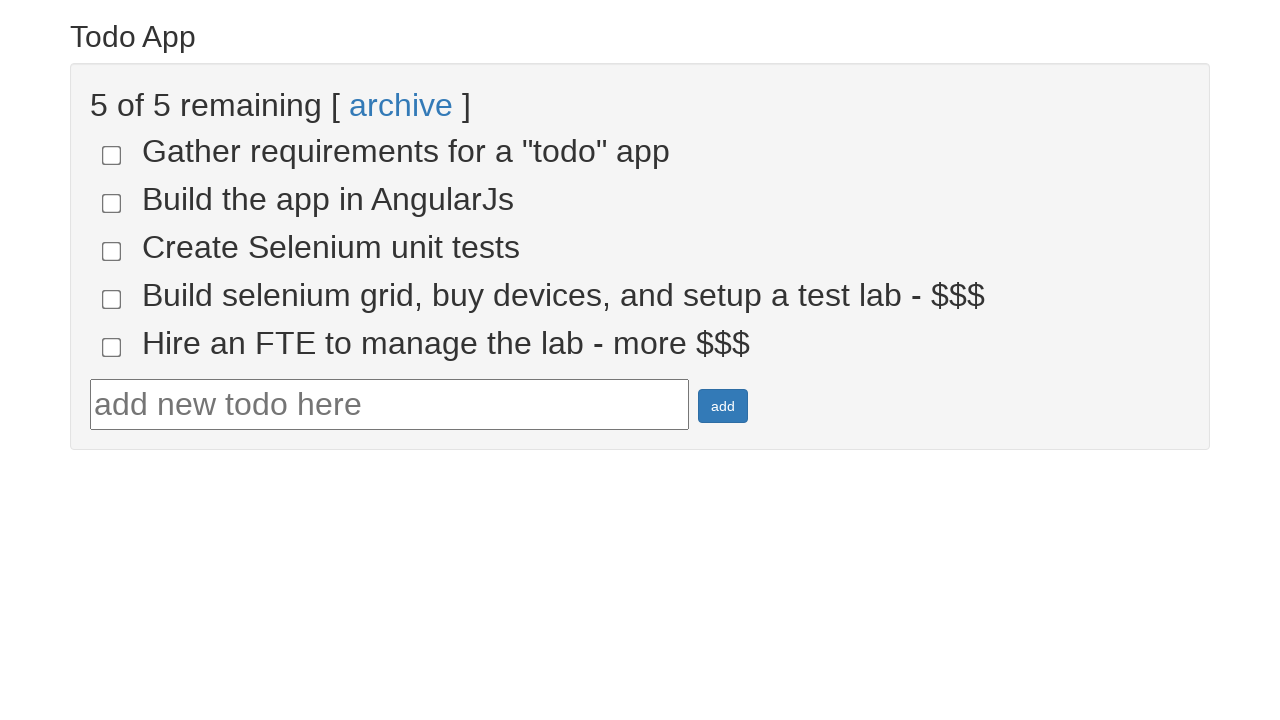

Checked todo item 4 at (112, 299) on input[name='todo-4']
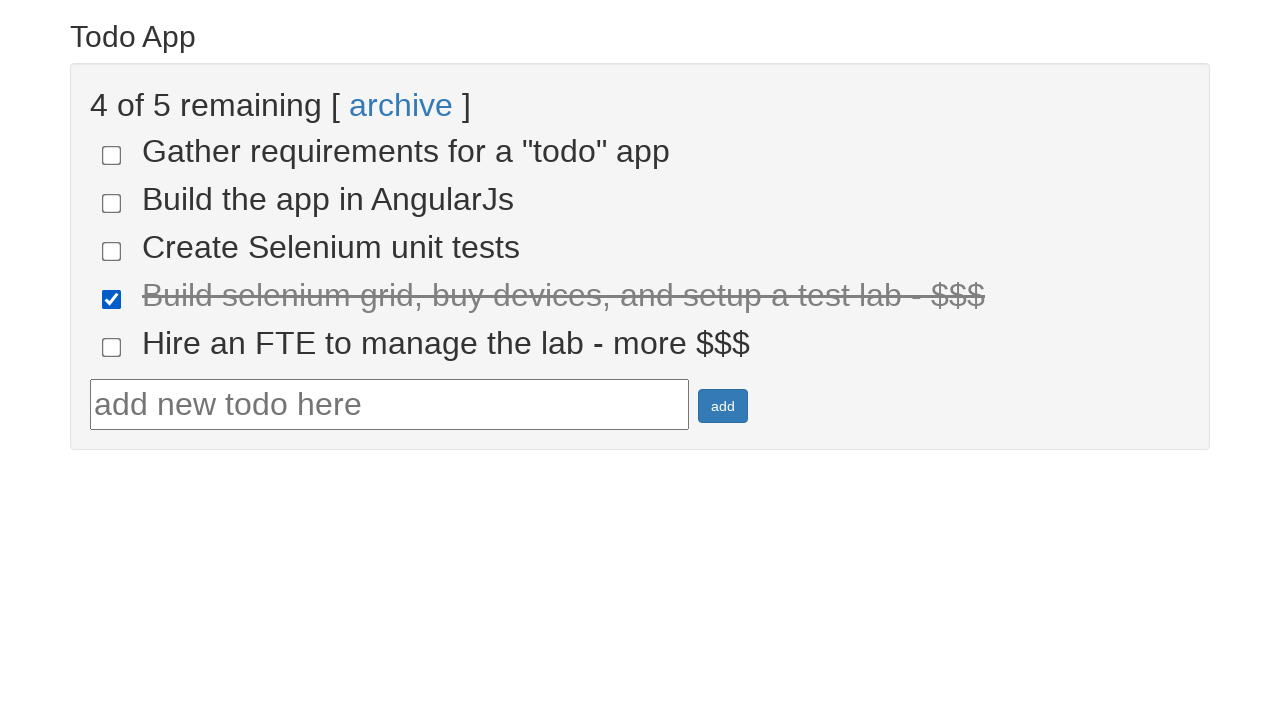

Checked todo item 5 at (112, 347) on input[name='todo-5']
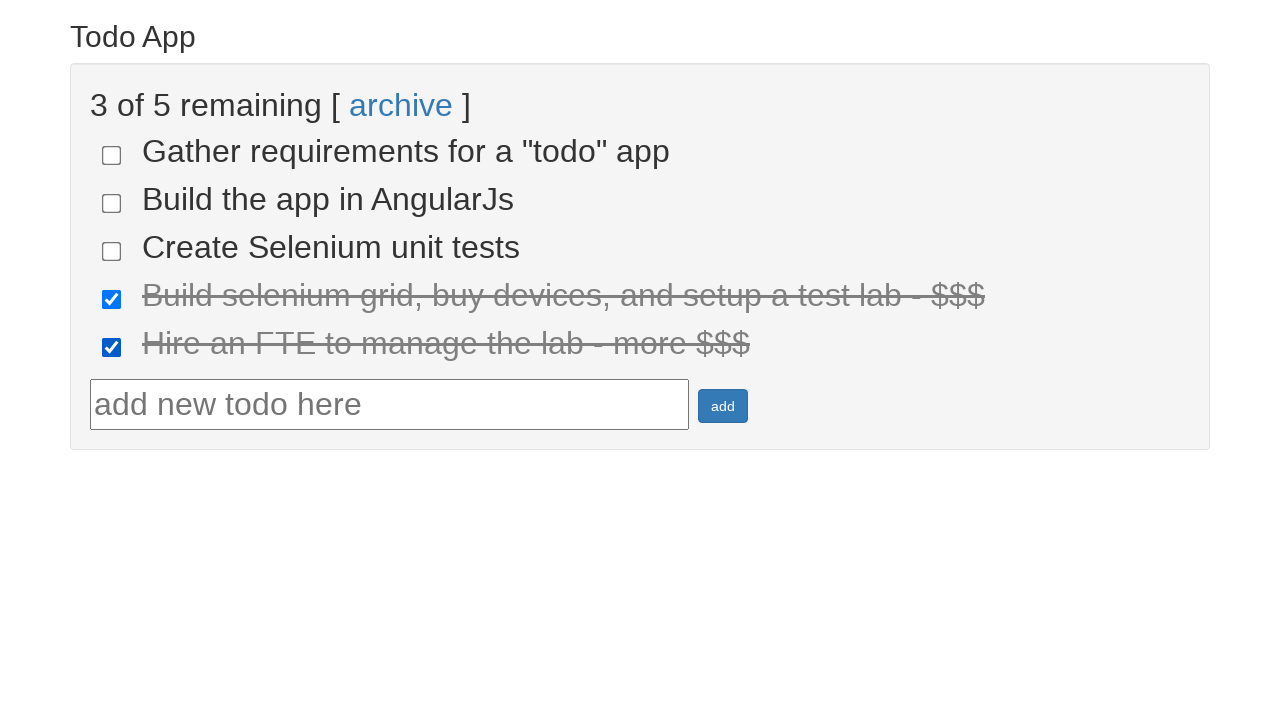

Verified checked items are marked as done
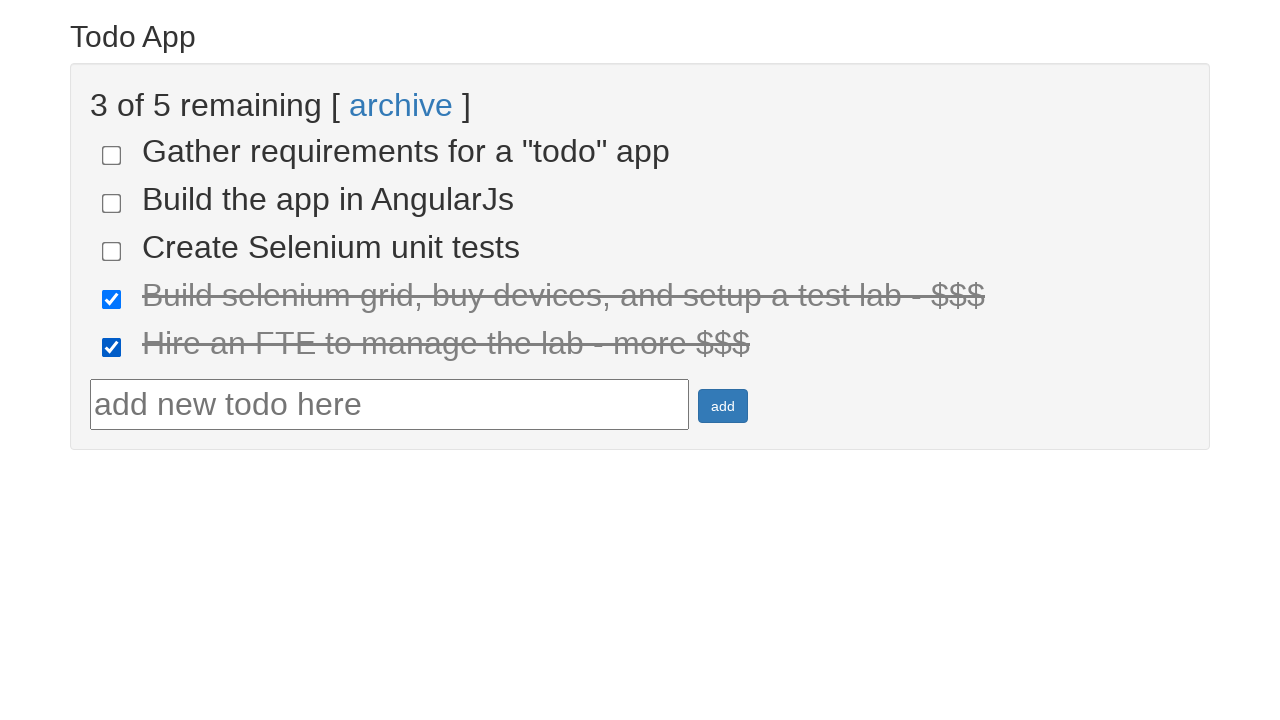

Filled new to-do text field with 'New To Do Checkbox' on #todotext
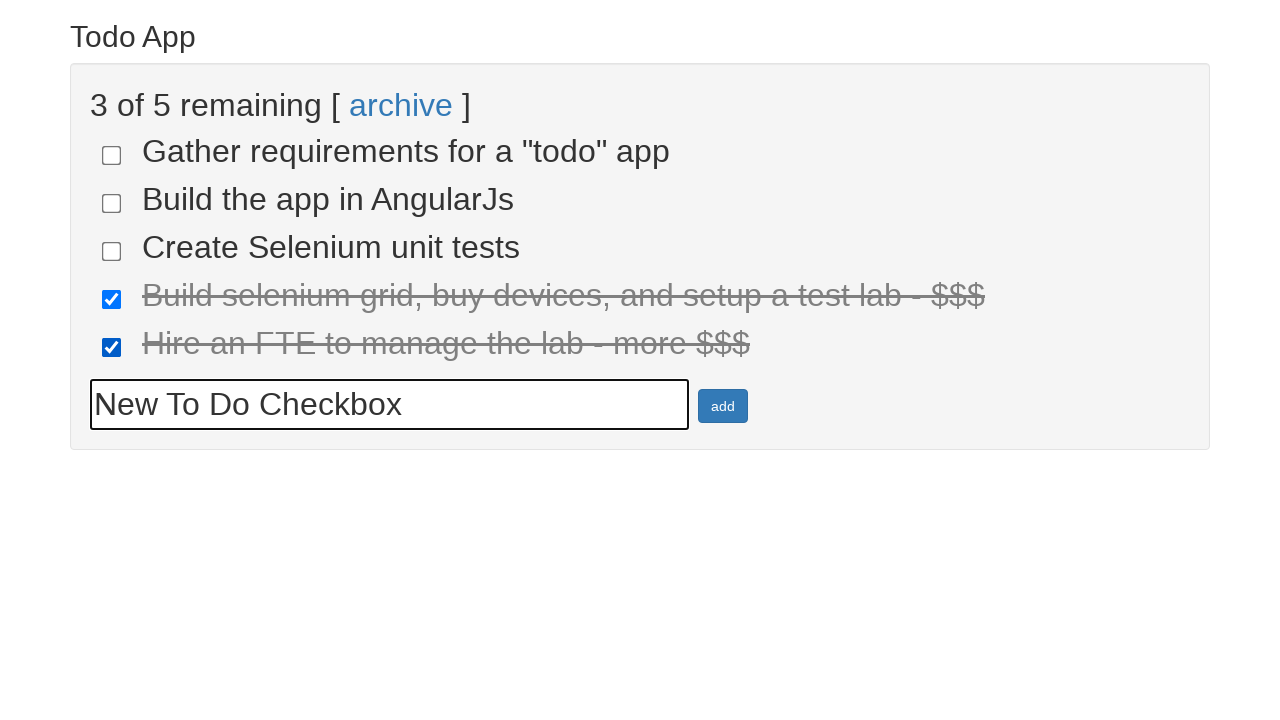

Clicked add button to create new to-do item at (723, 406) on #addbutton
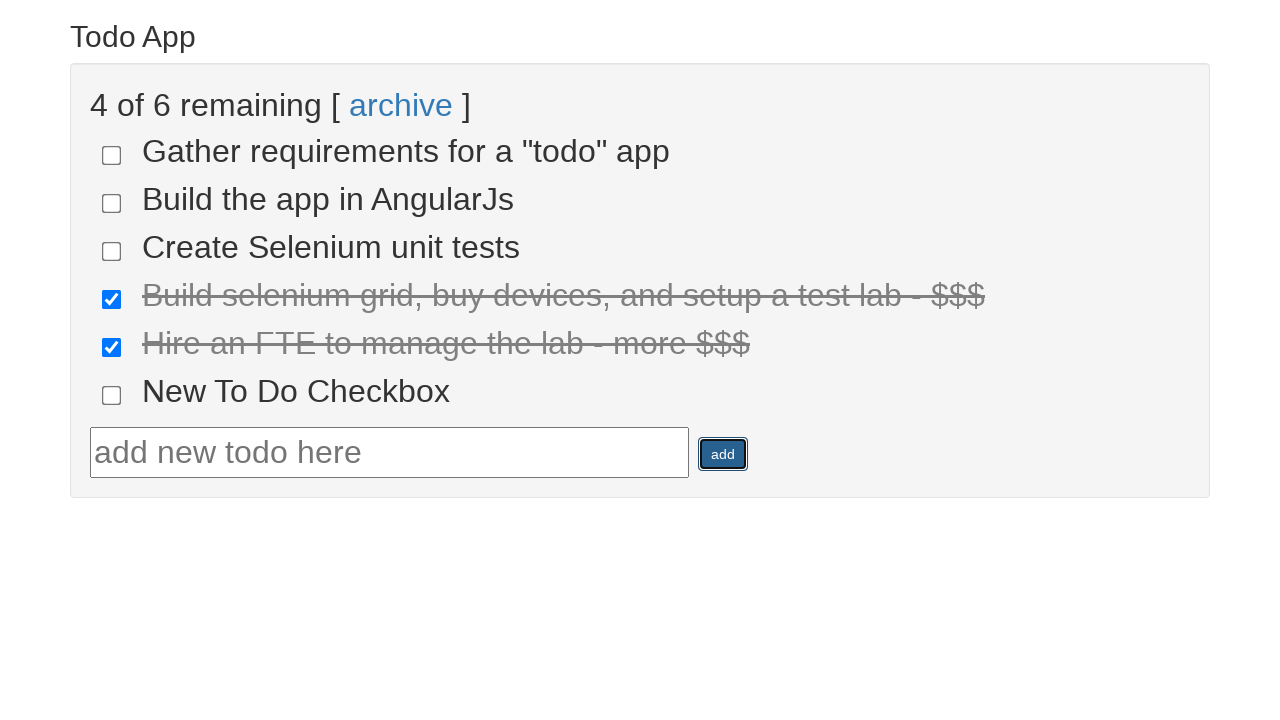

Marked newly added to-do item as done at (406, 151) on xpath=//span[@class='done-false']
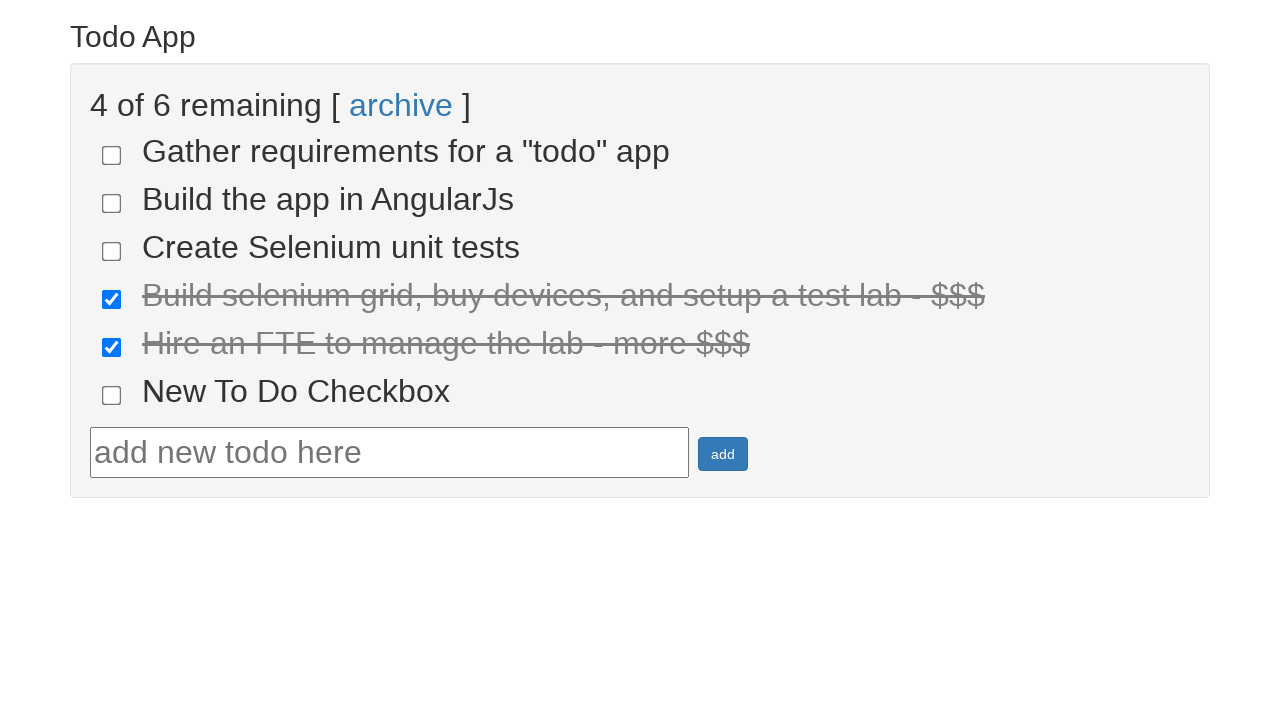

Clicked archive link to archive completed tasks at (401, 105) on xpath=//a[text()='archive']
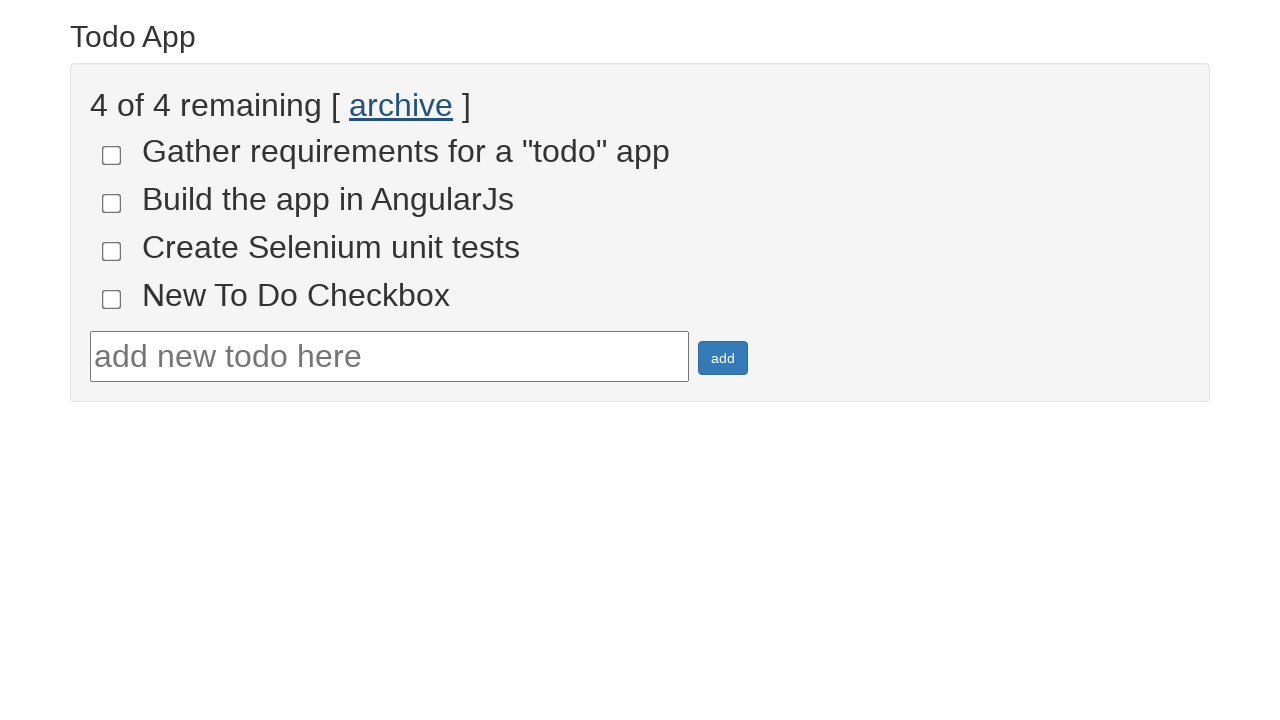

Verified unchecked items are visible after archiving
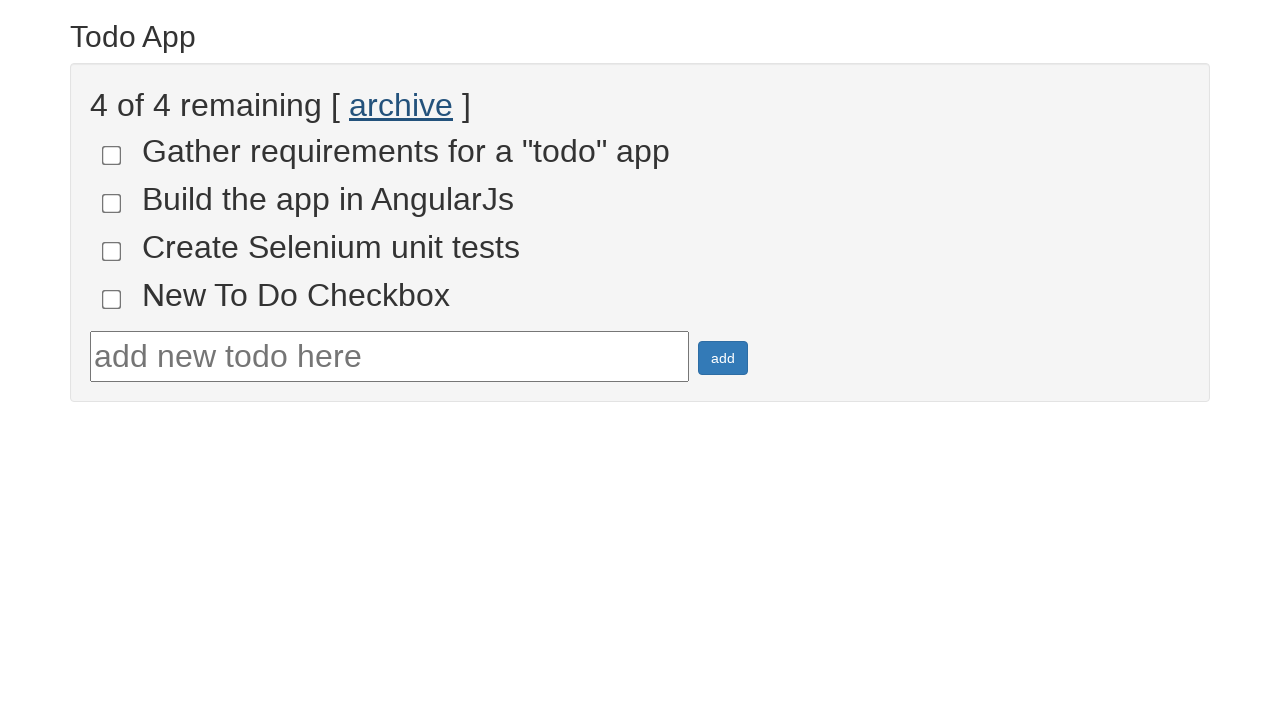

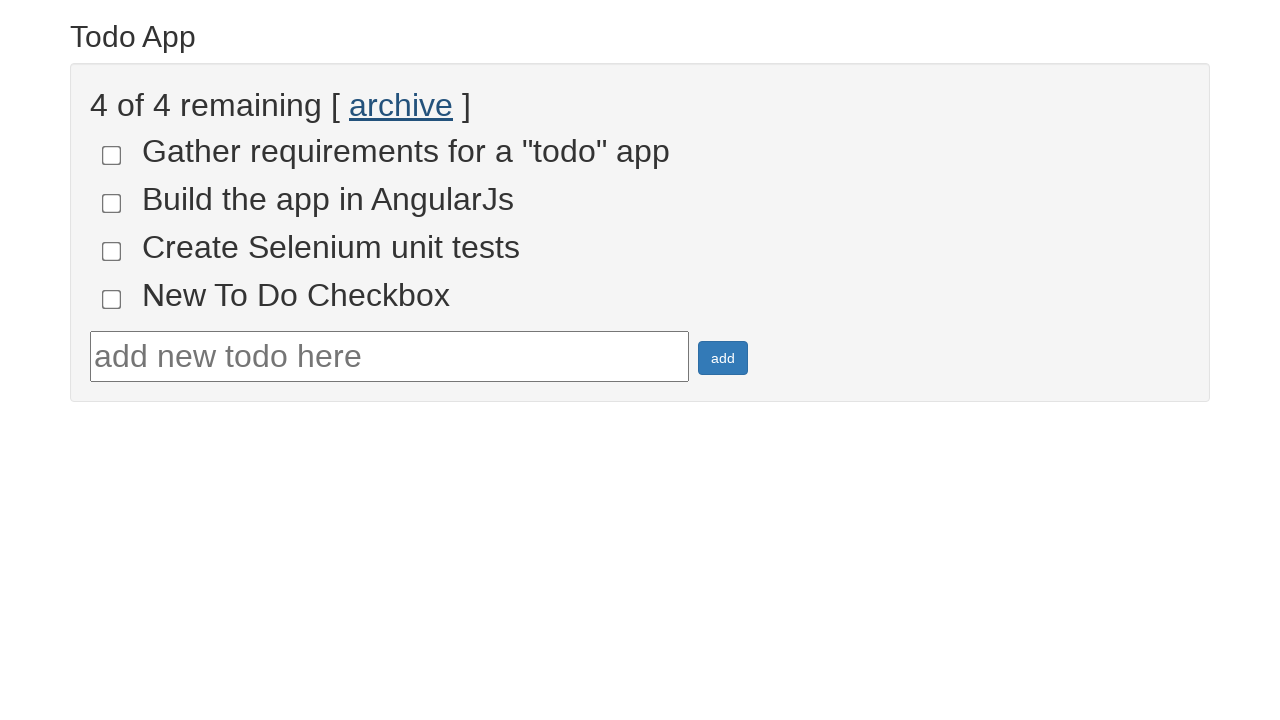